Navigates to a horse racing betting page and verifies that the participant data table is loaded and displayed

Starting URL: https://www.genybet.fr/courses/partants-pronostics/1254328

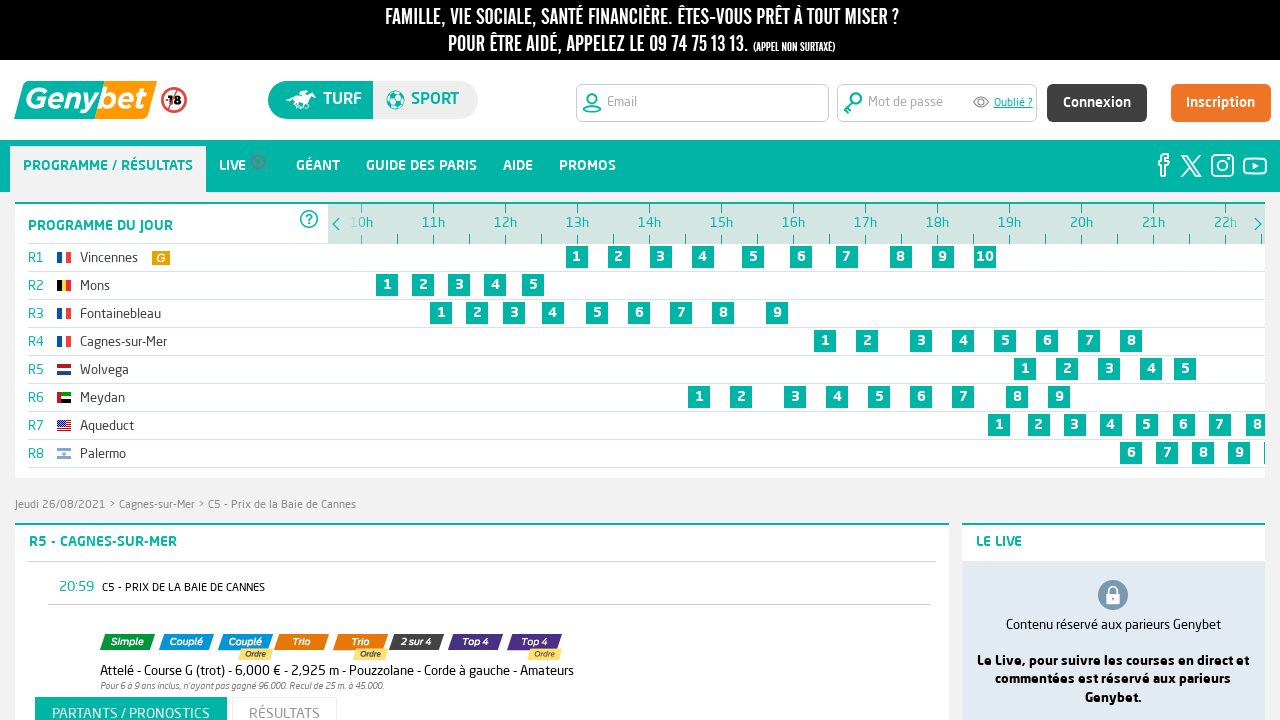

Waited for participant data table to load
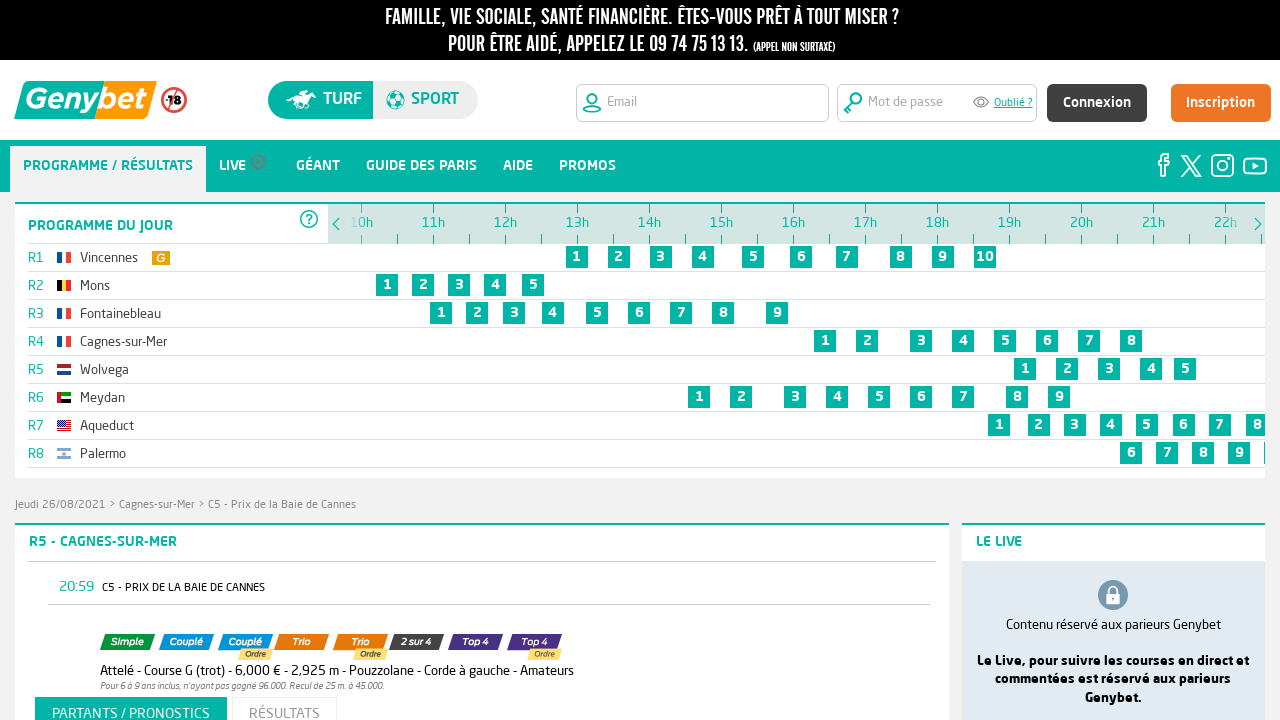

Verified table rows are present in participant data table
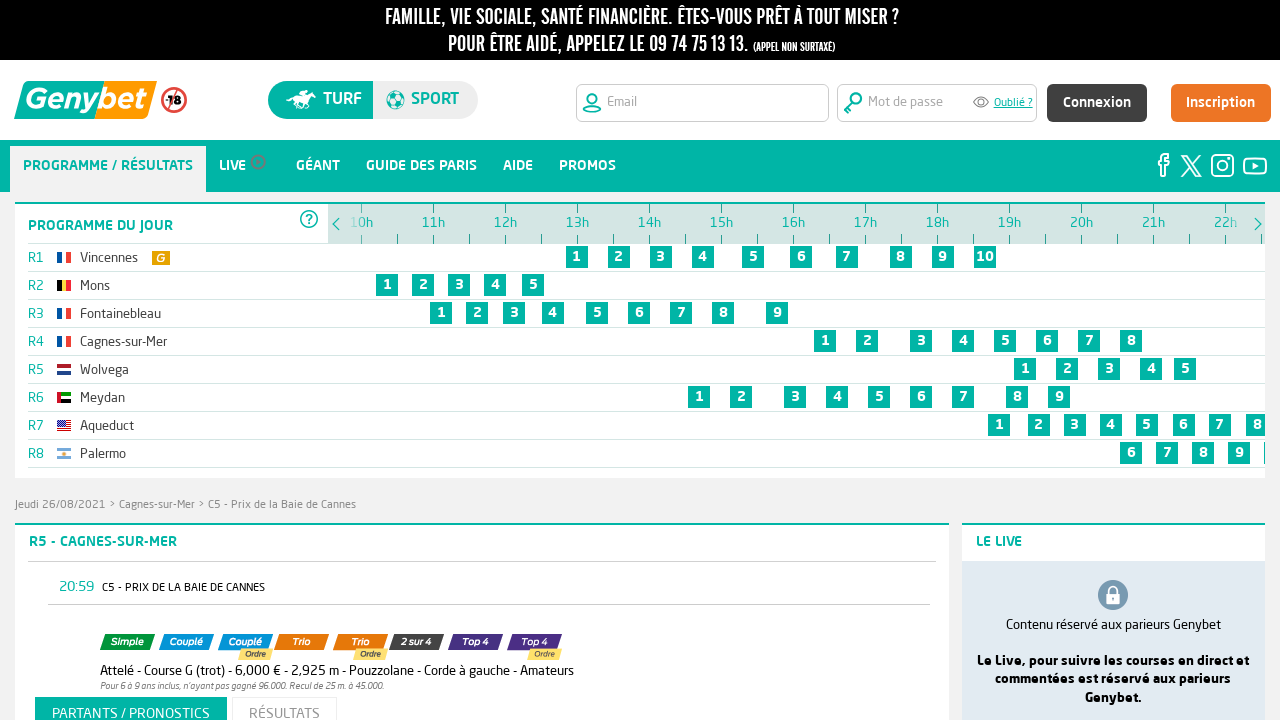

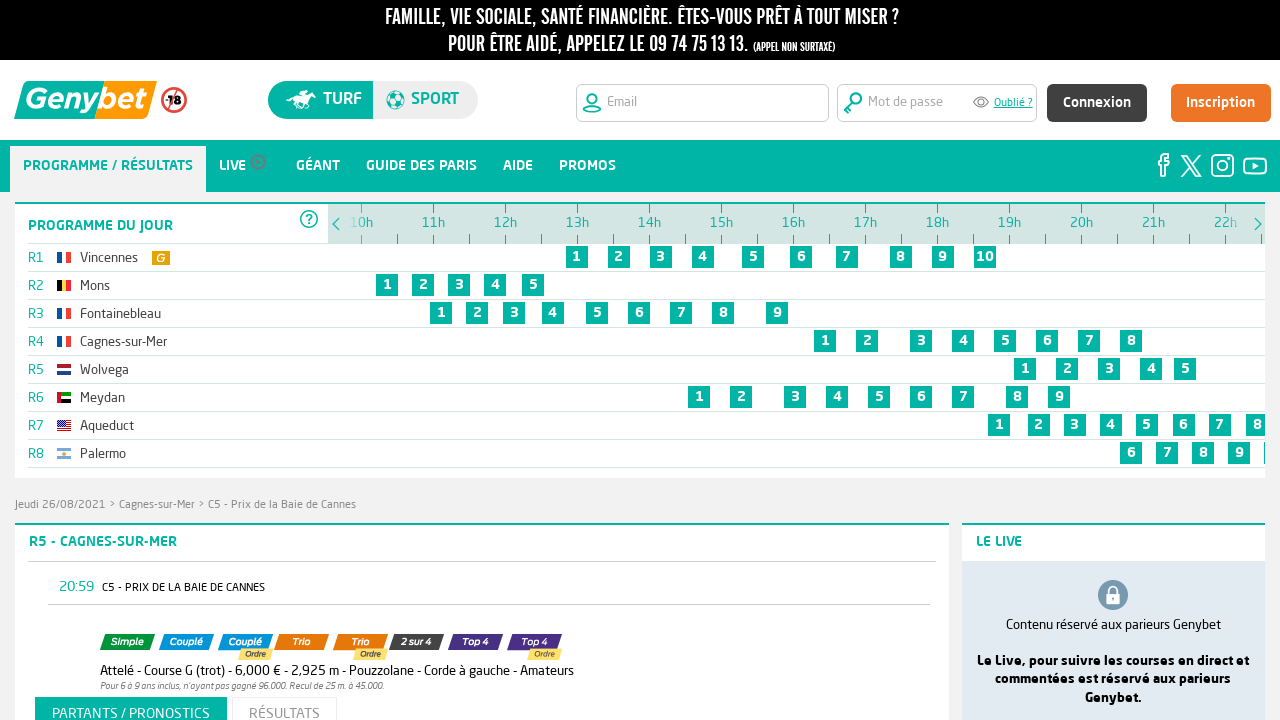